Tests drag and drop functionality by dragging column A to column B and verifying the swap

Starting URL: https://the-internet.herokuapp.com/drag_and_drop

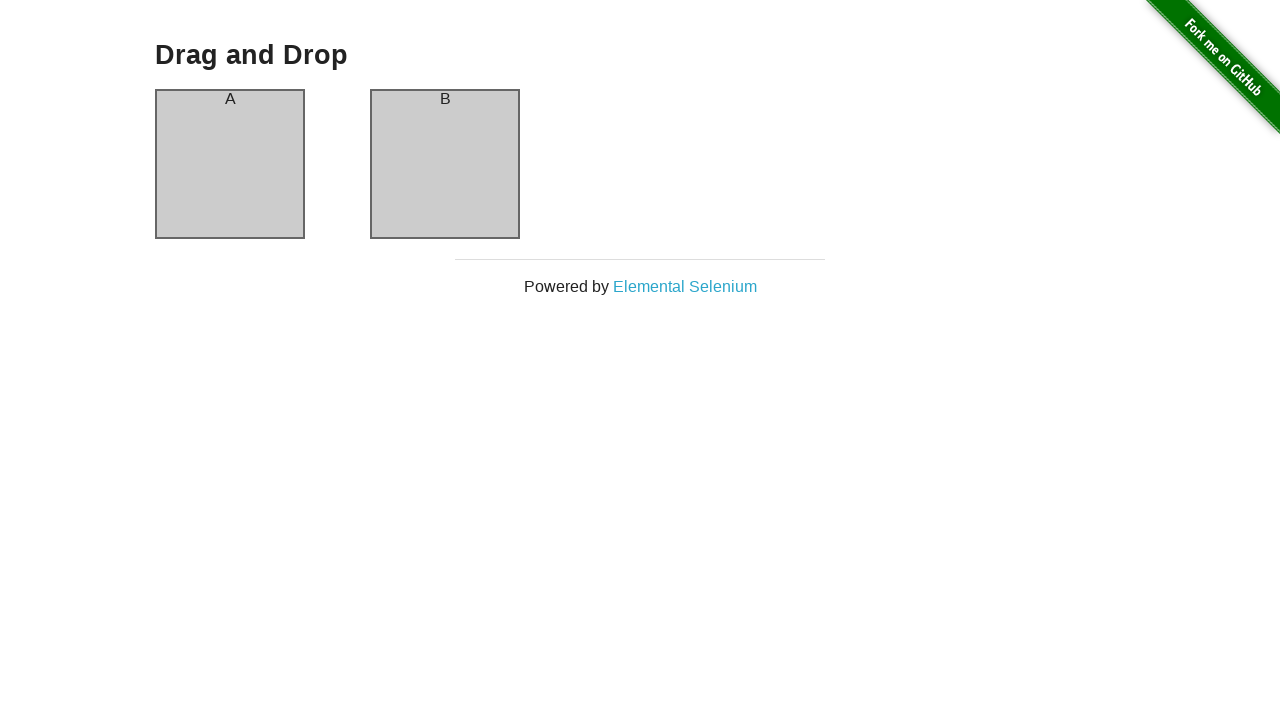

Located column A element
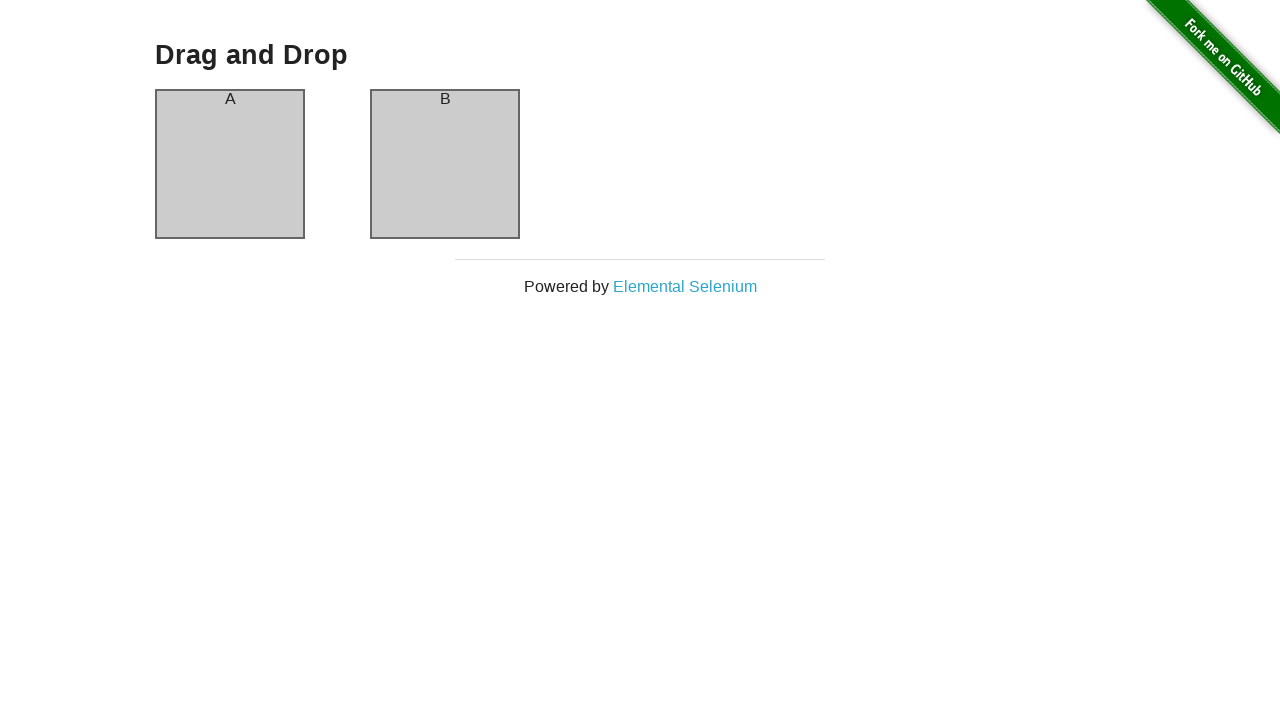

Located column B element
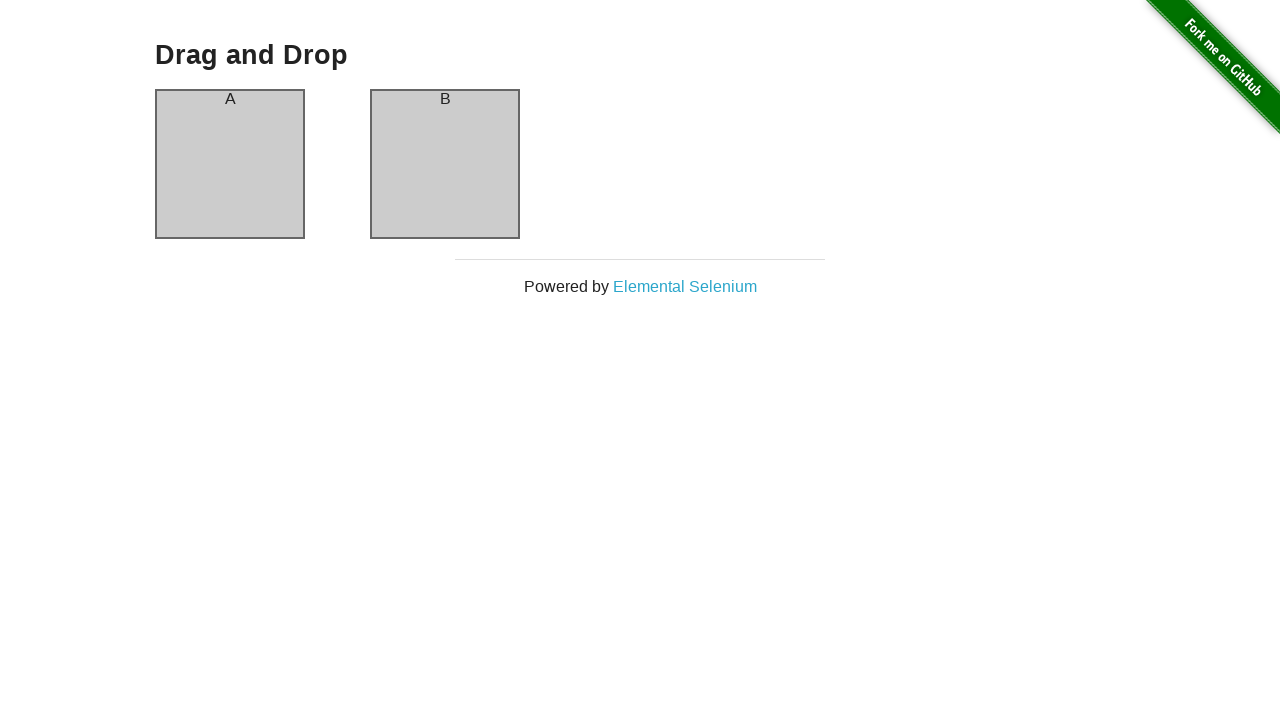

Dragged column A to column B at (445, 164)
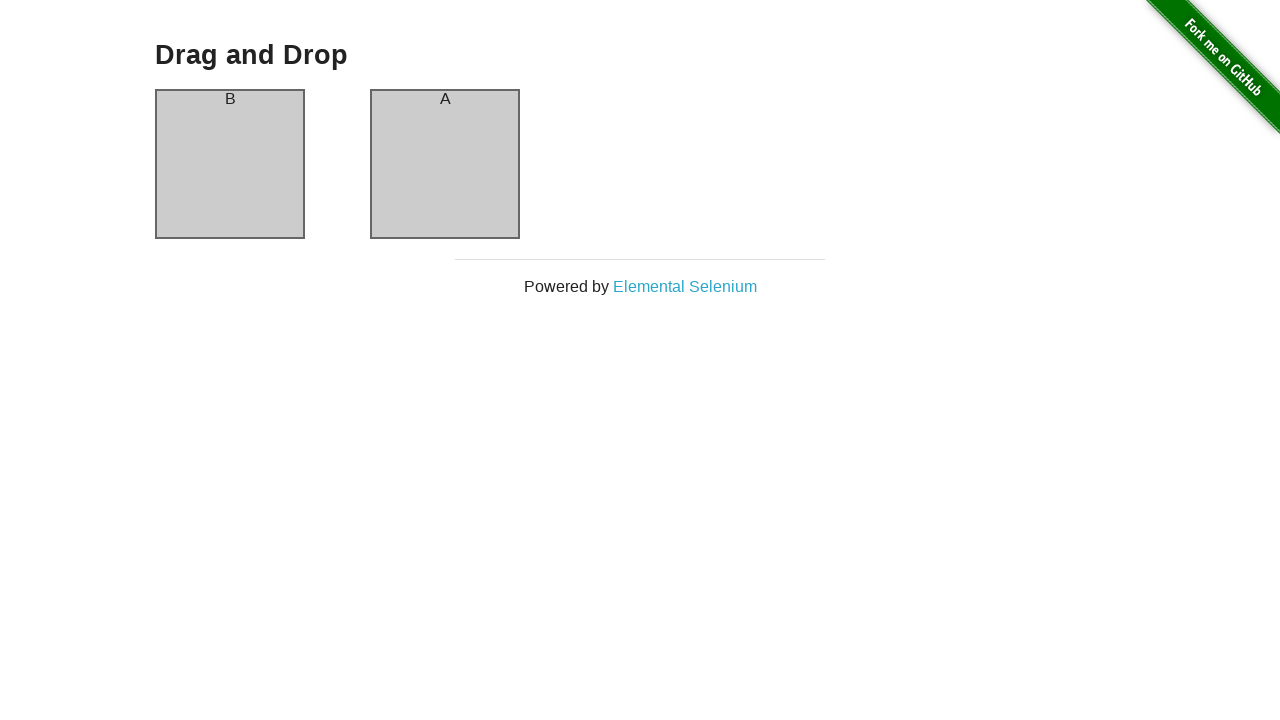

Verified that column A content now appears in column B after drag and drop
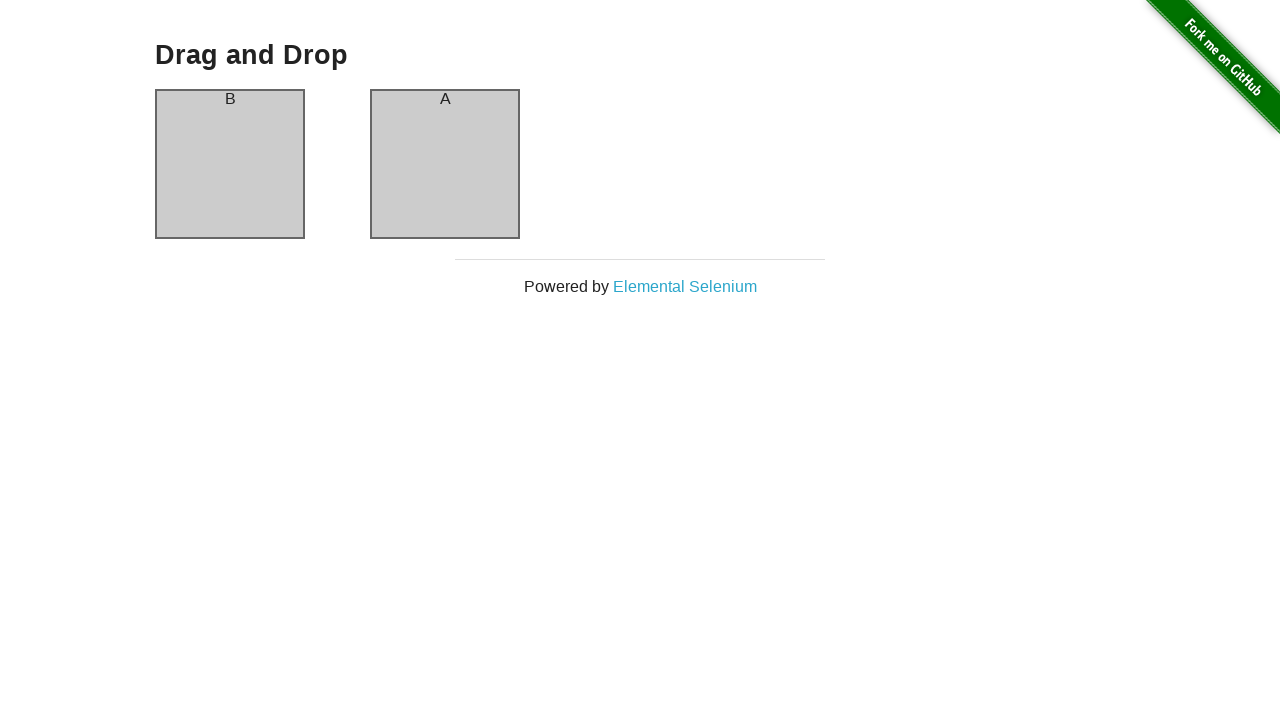

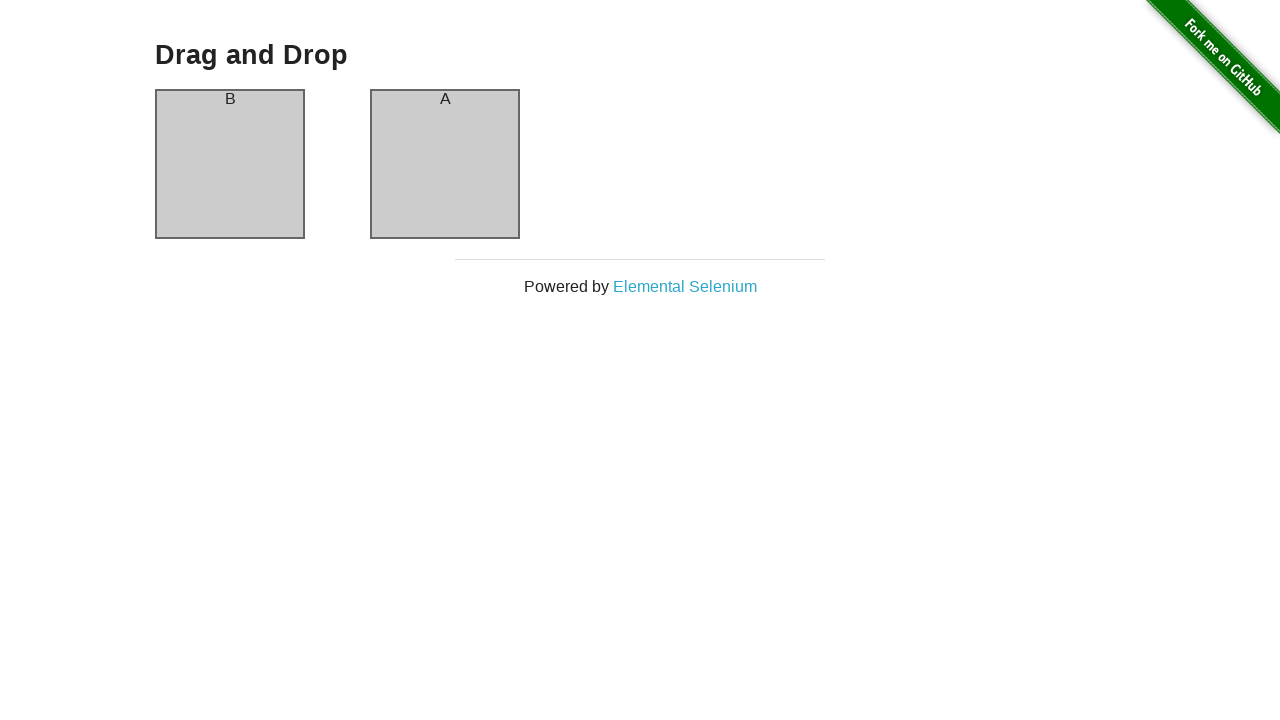